Verifies that the page title contains the expected text "Learn with"

Starting URL: https://qa-automation-practice.netlify.app/

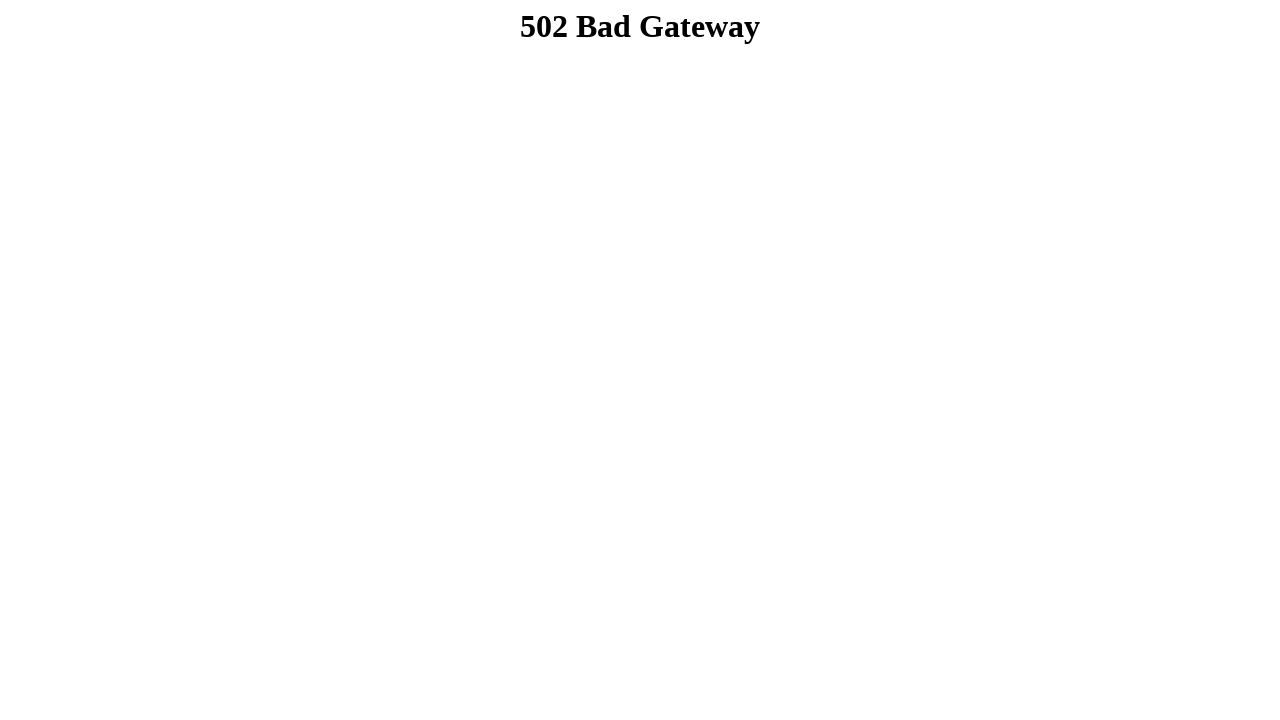

Navigated to https://qa-automation-practice.netlify.app/
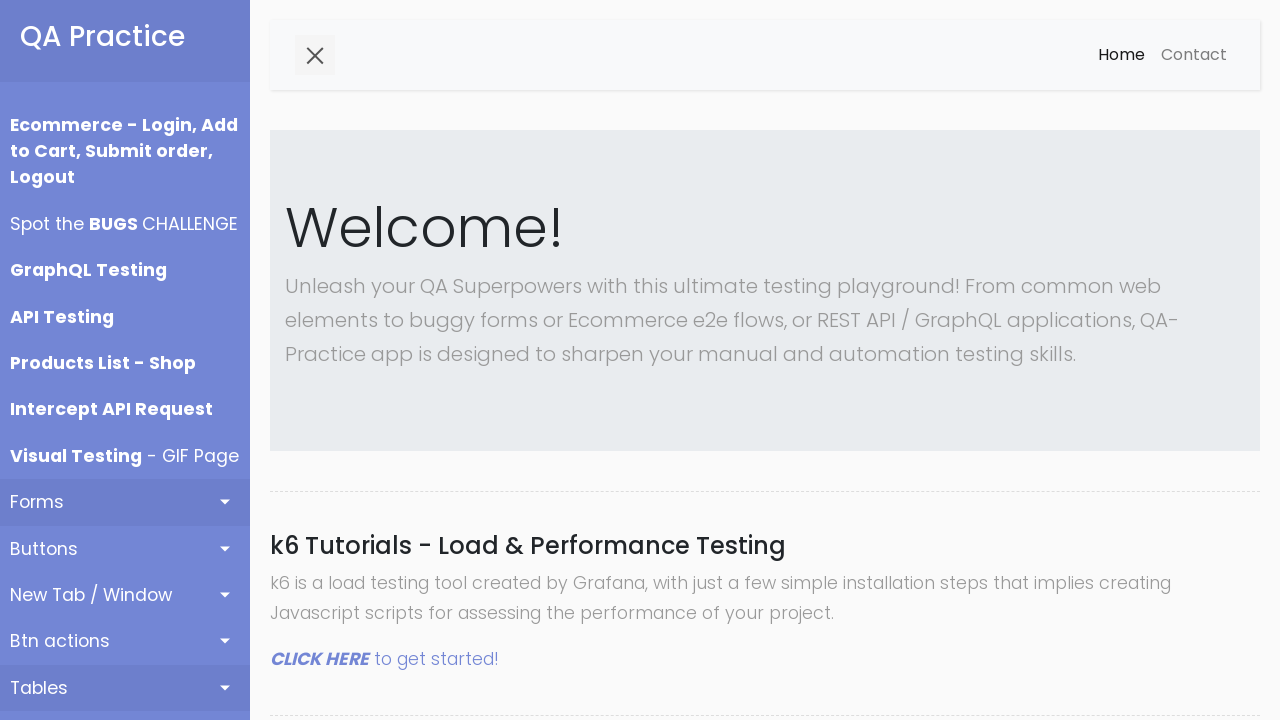

Verified page title contains 'Learn with'
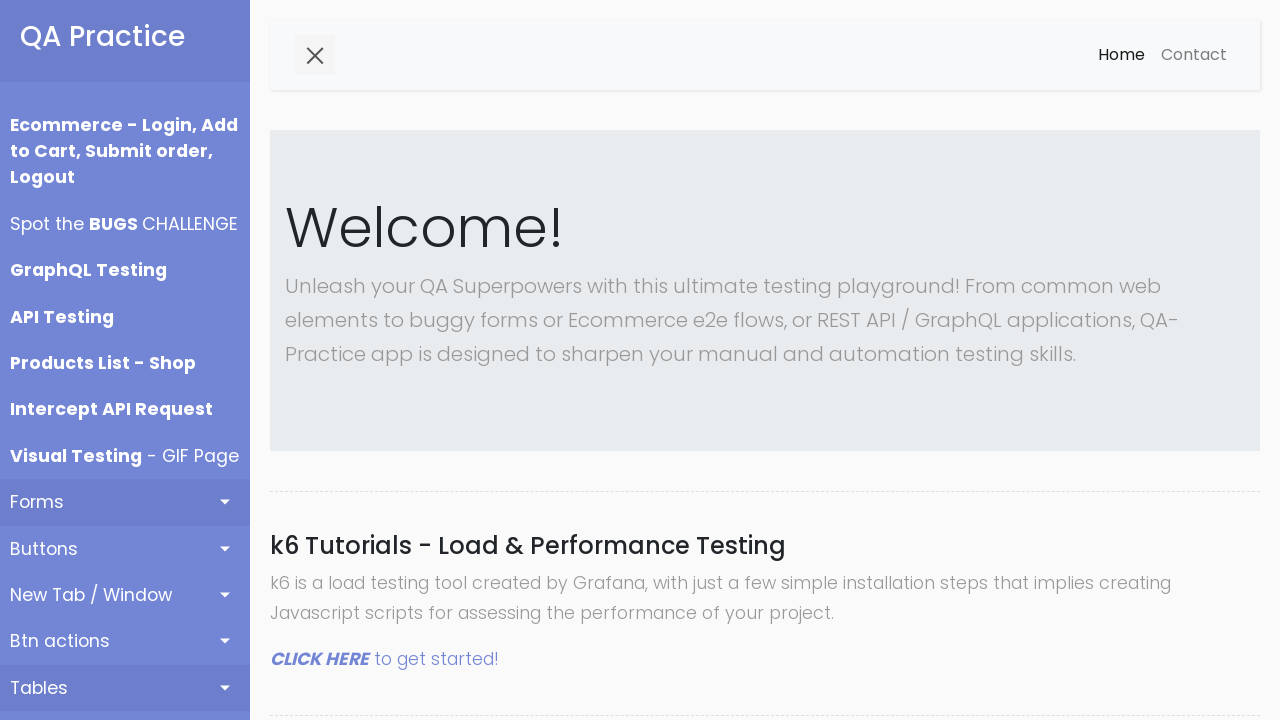

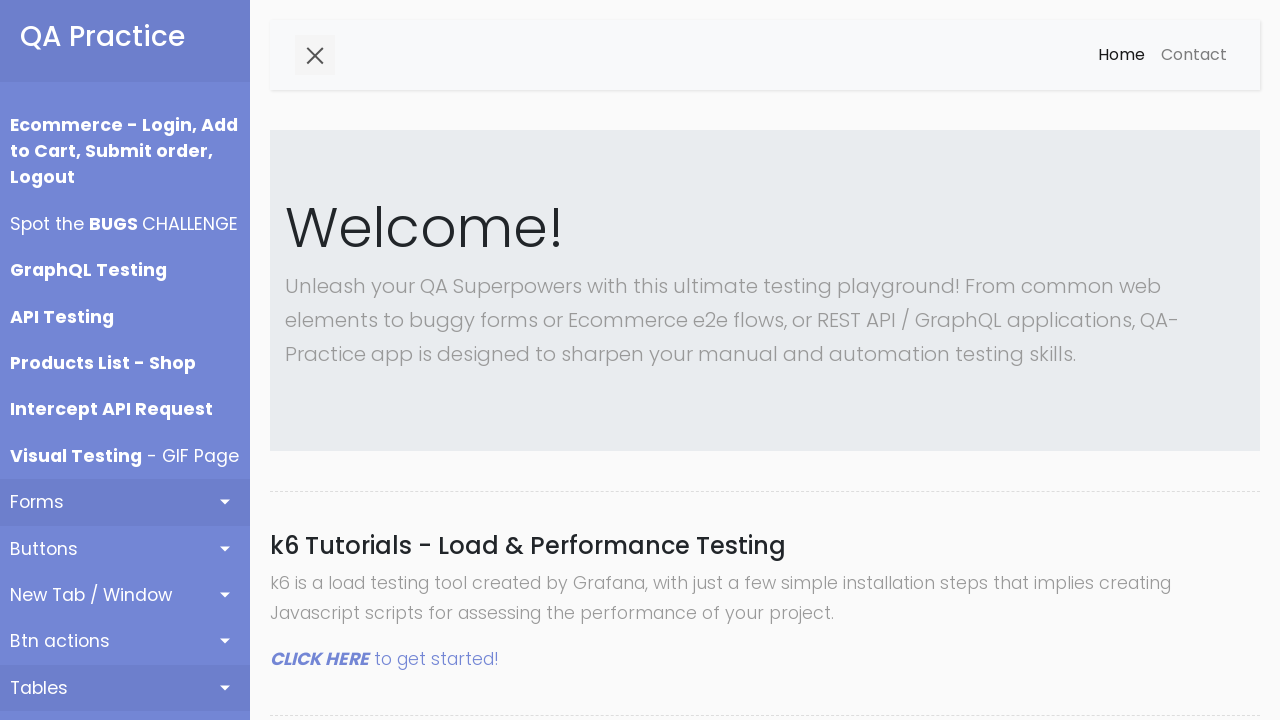